Tests dynamic loading by clicking on Example 2 link, clicking Start button, and verifying "Hello World!" text appears after rendering

Starting URL: https://the-internet.herokuapp.com/dynamic_loading

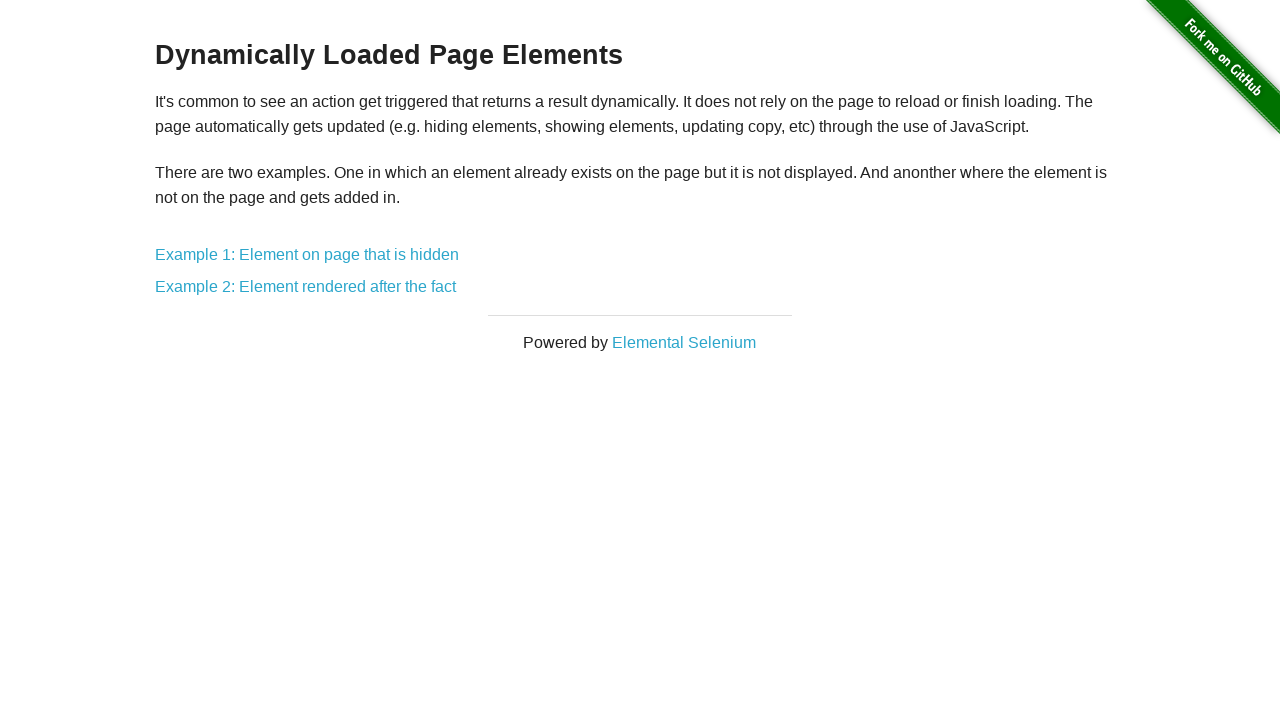

Clicked on Example 2 link at (306, 287) on a:text('Example 2: Element rendered after the fact')
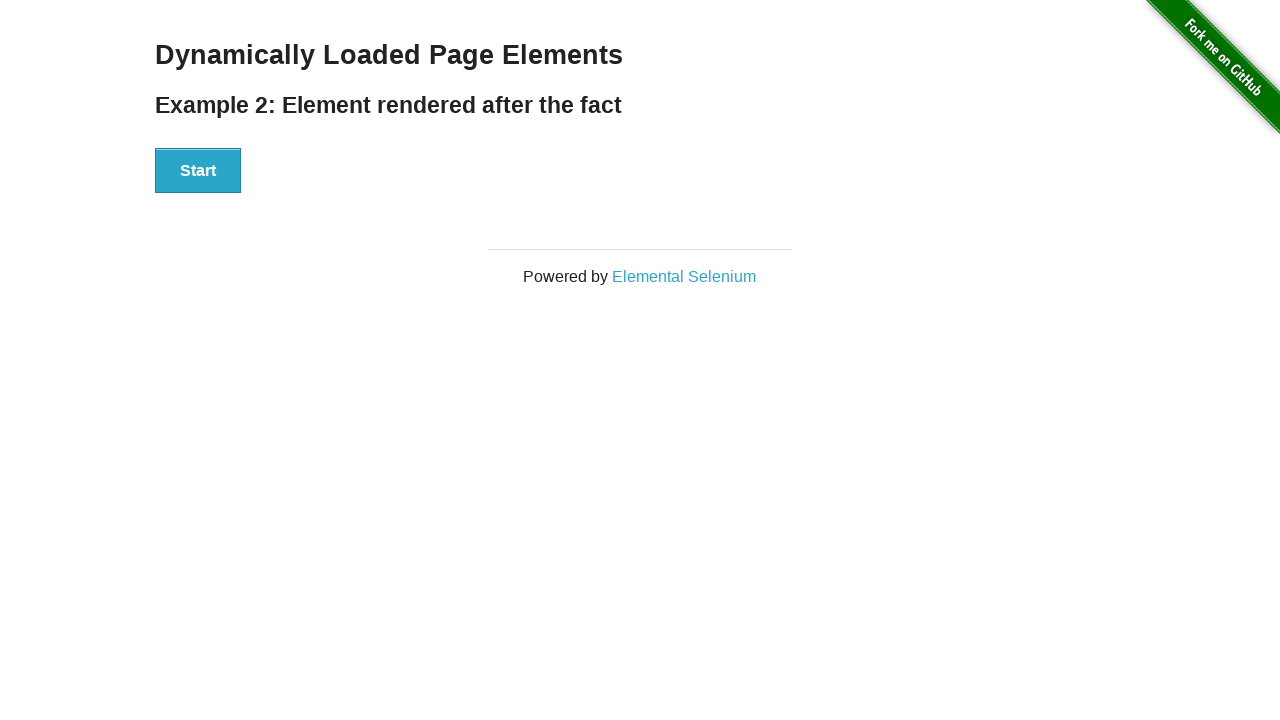

Clicked the Start button at (198, 171) on button:text('Start')
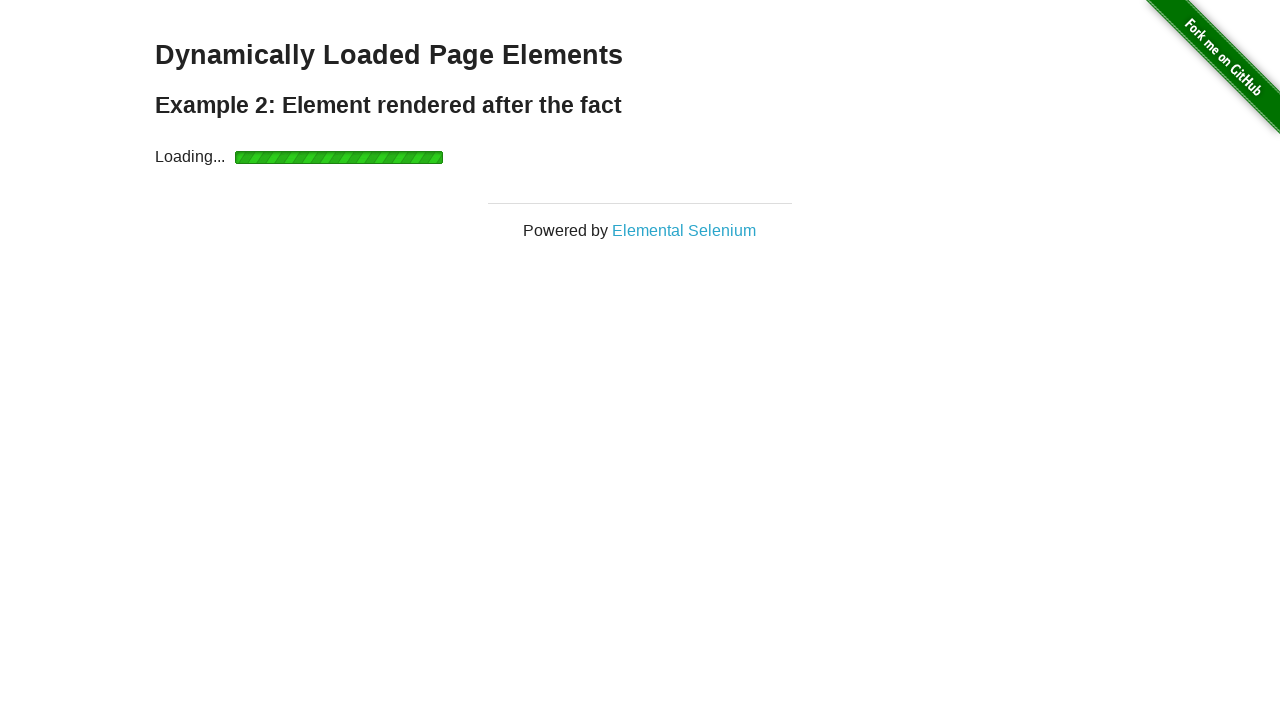

Waited for 'Hello World!' text to appear dynamically
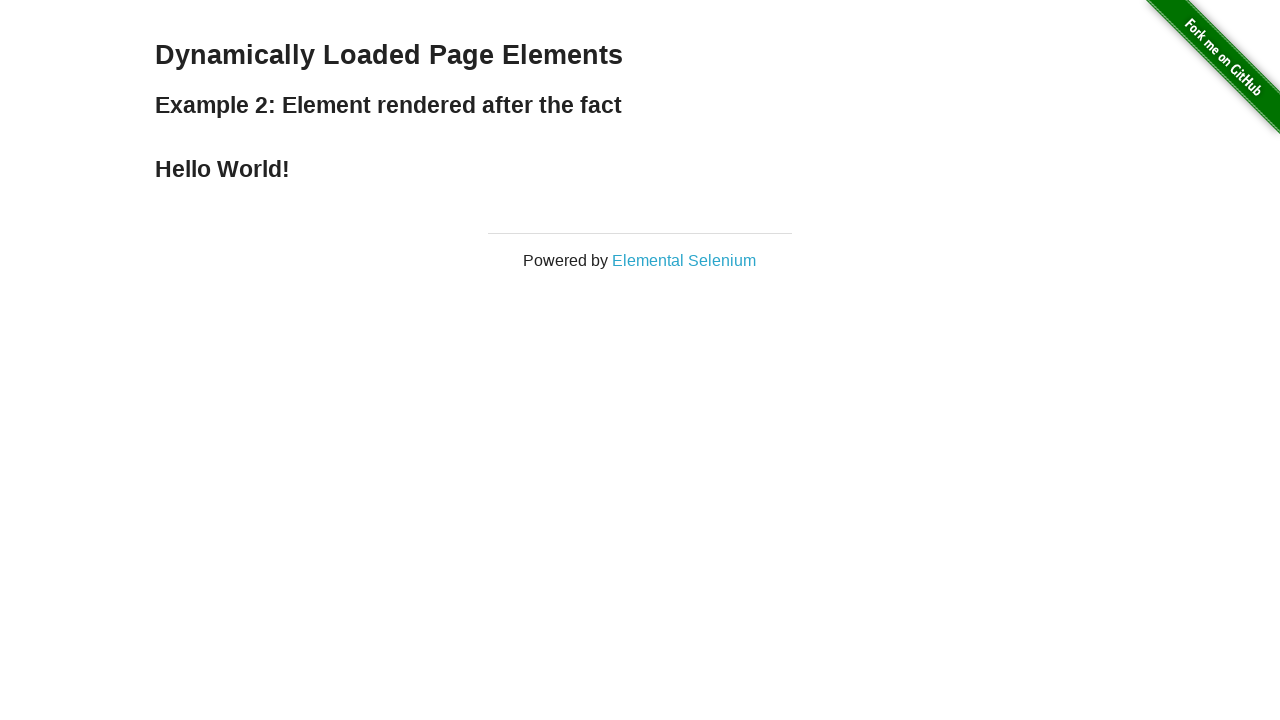

Located the finish element
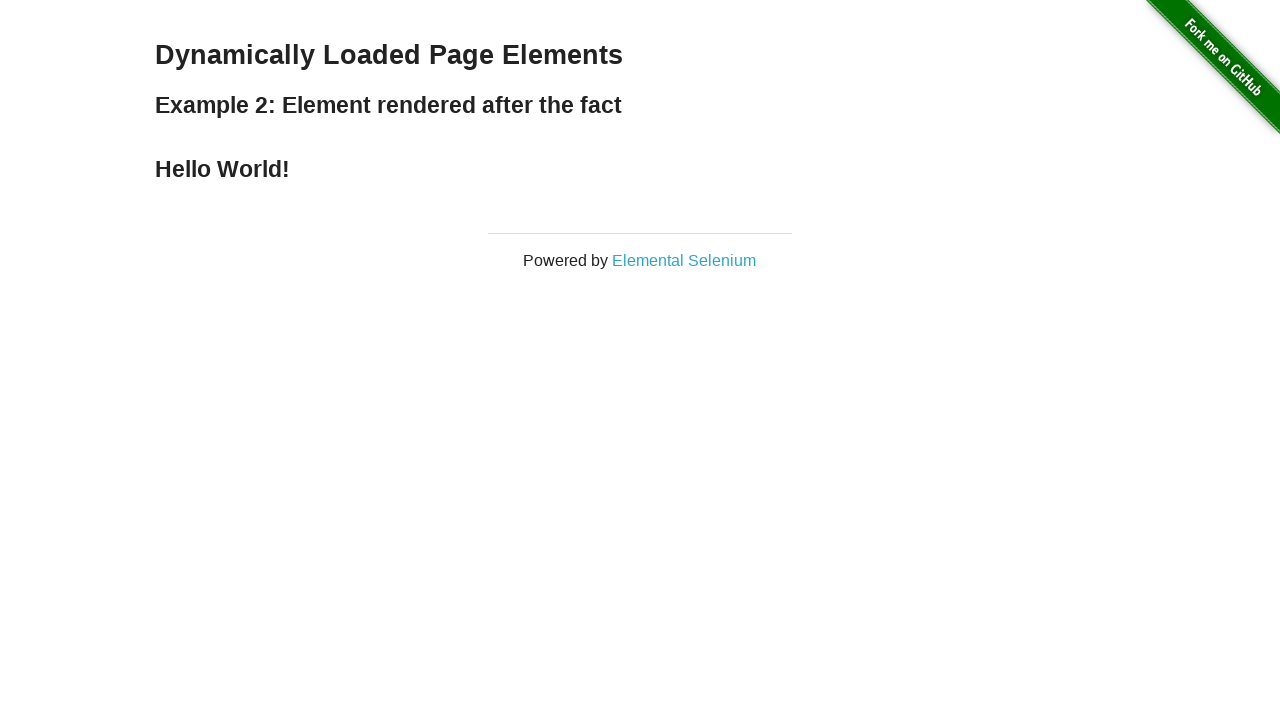

Verified that 'Hello World!' text is displayed
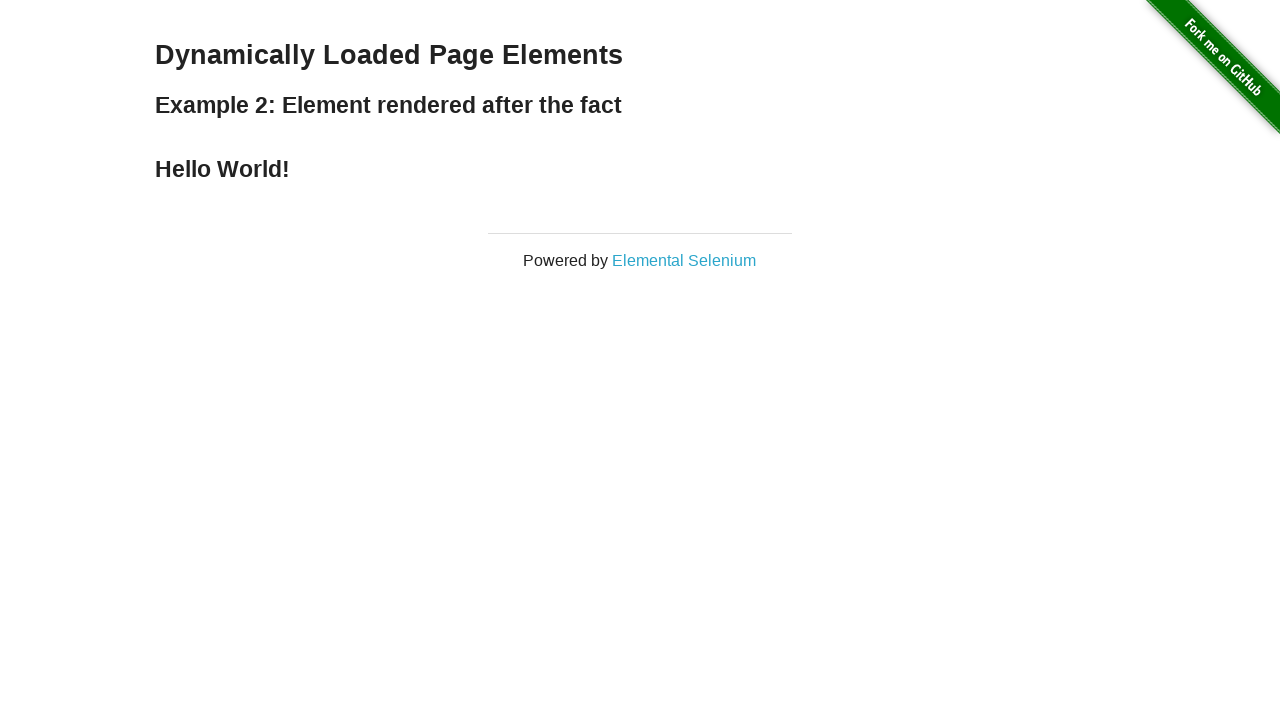

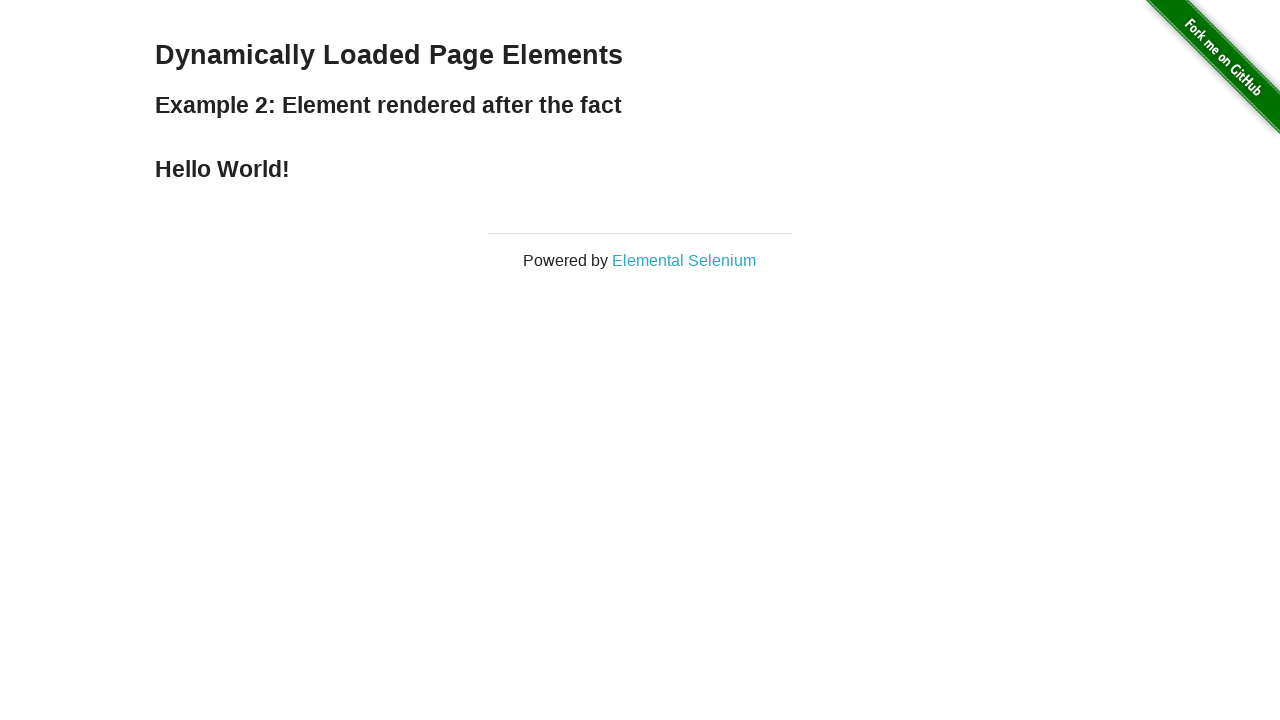